Tests web form functionality by filling text input and password fields, then submitting the form

Starting URL: https://www.selenium.dev/selenium/web/web-form.html

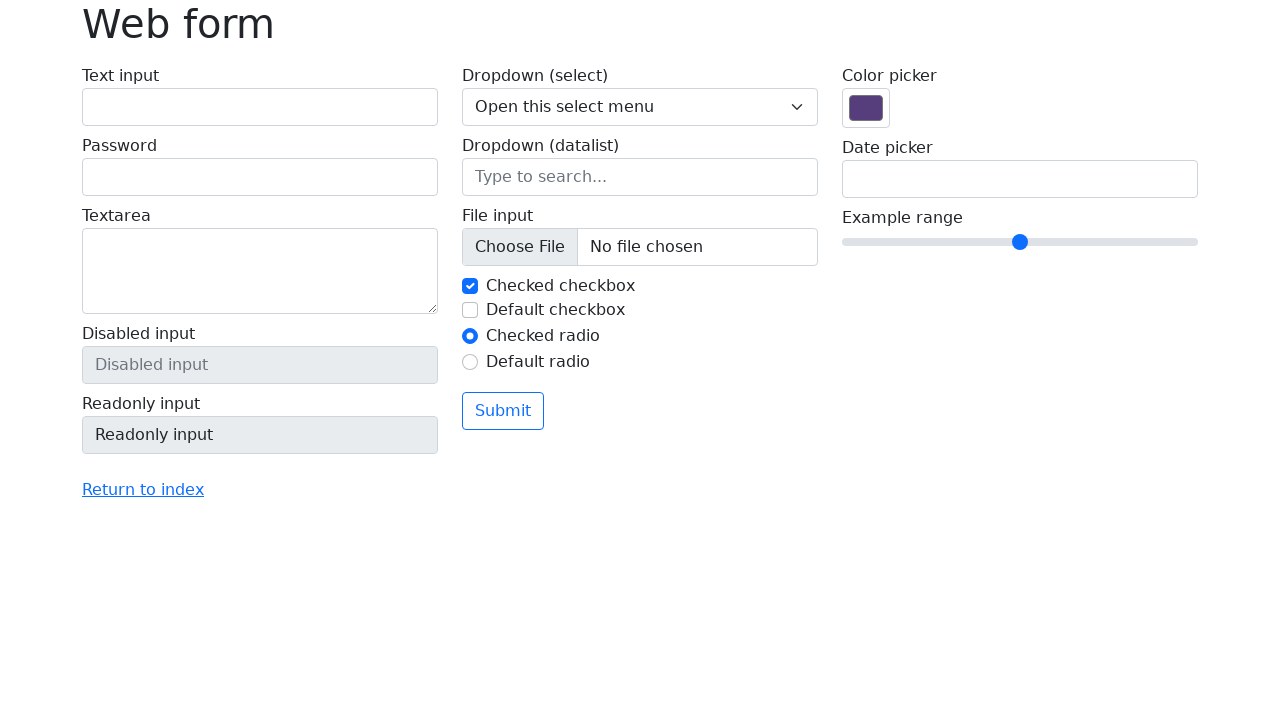

Filled text input field with 'testUser' on #my-text-id
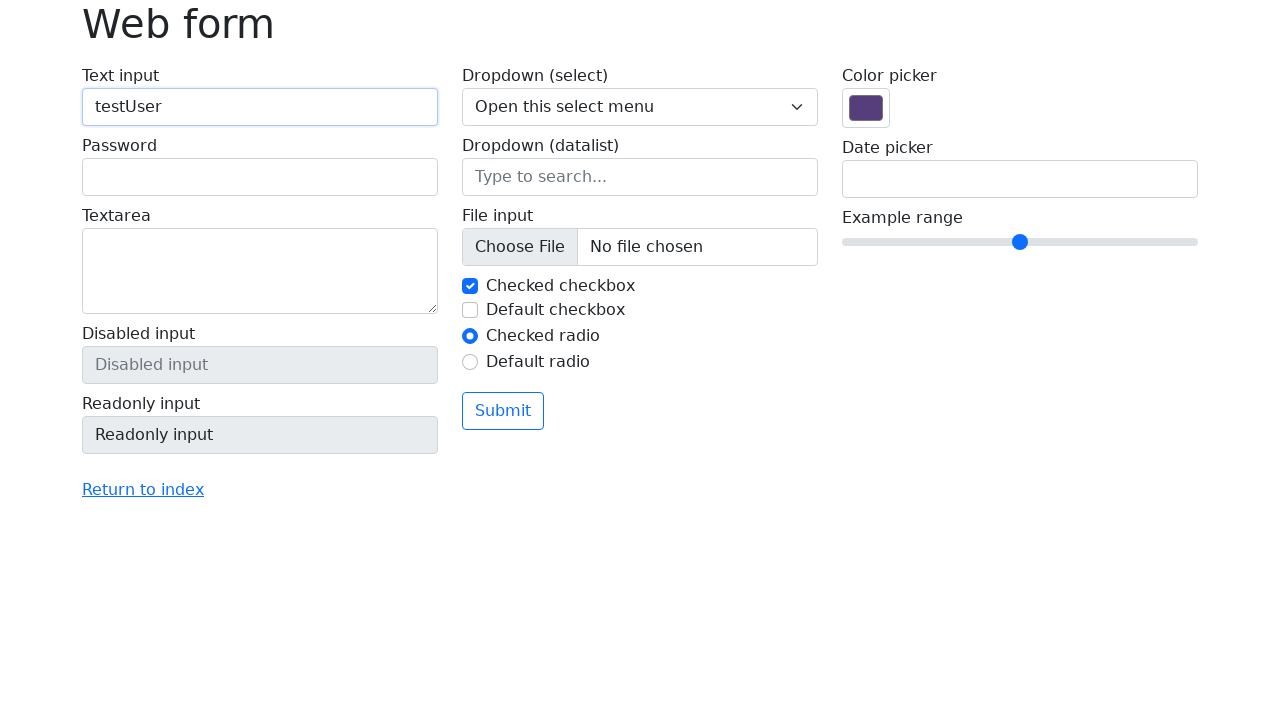

Filled password field with 'mySecret' on input[type='password']
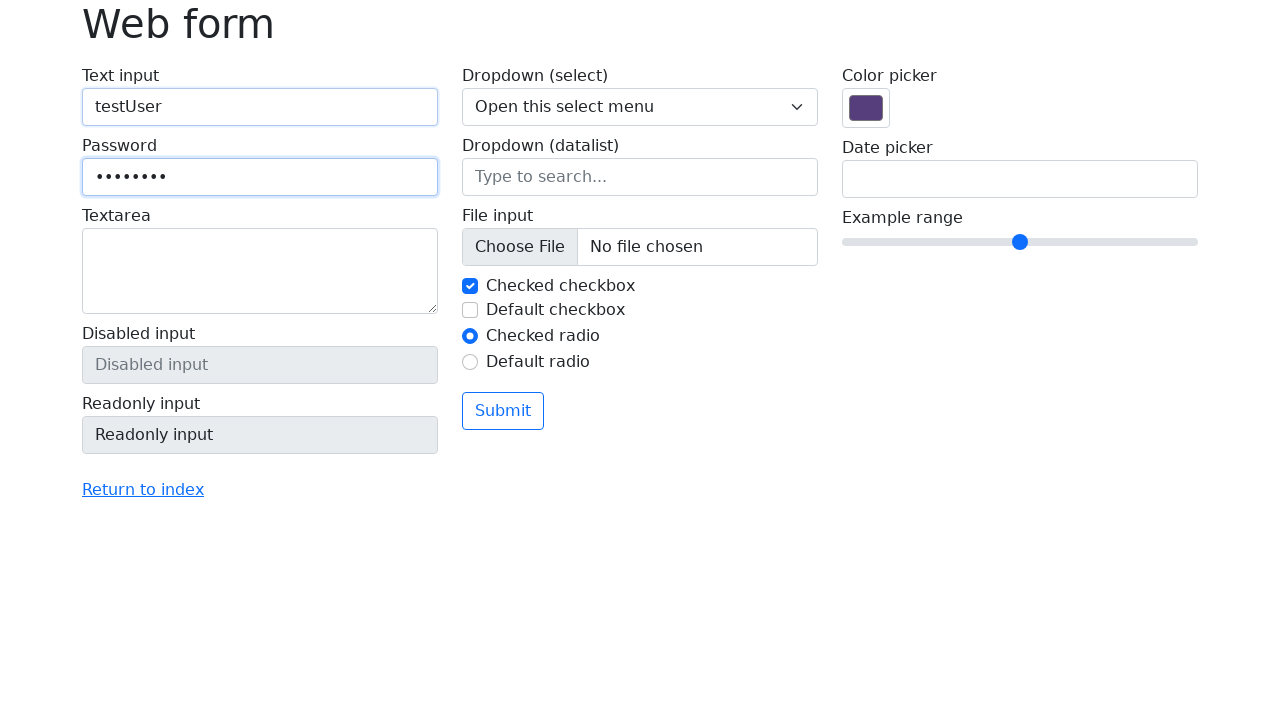

Clicked submit button to submit form at (503, 411) on .btn.btn-outline-primary.mt-3
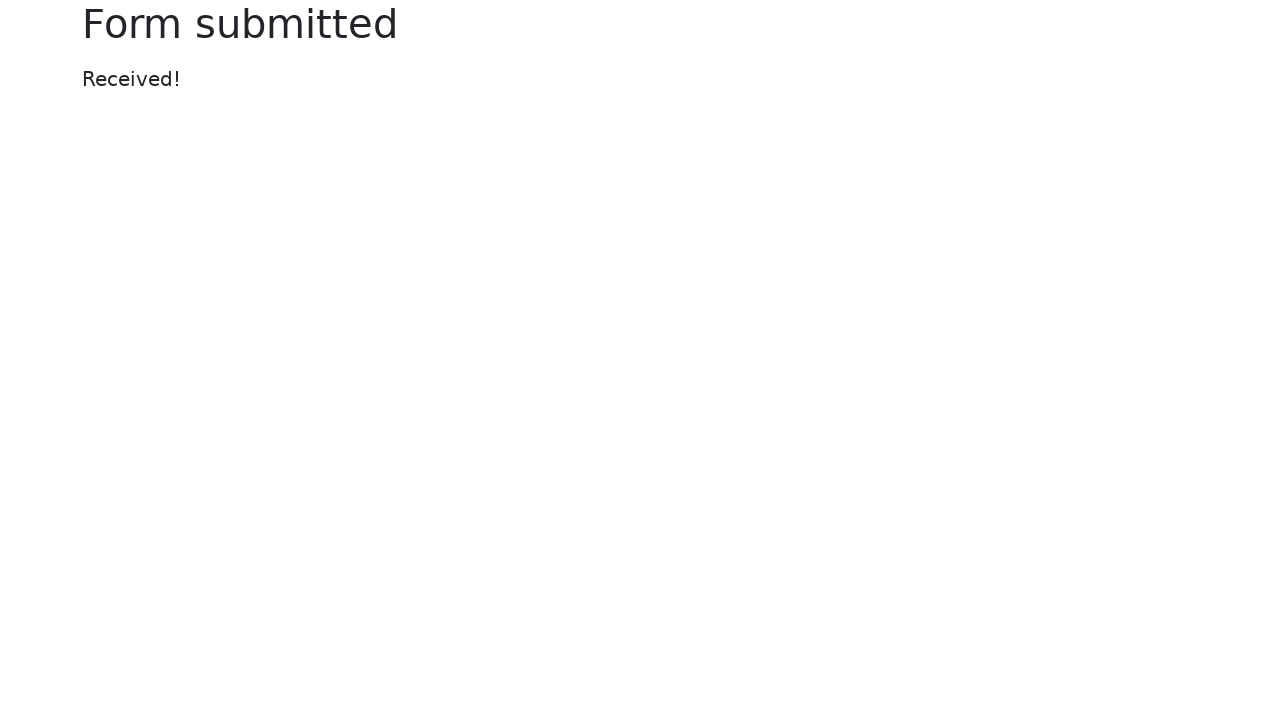

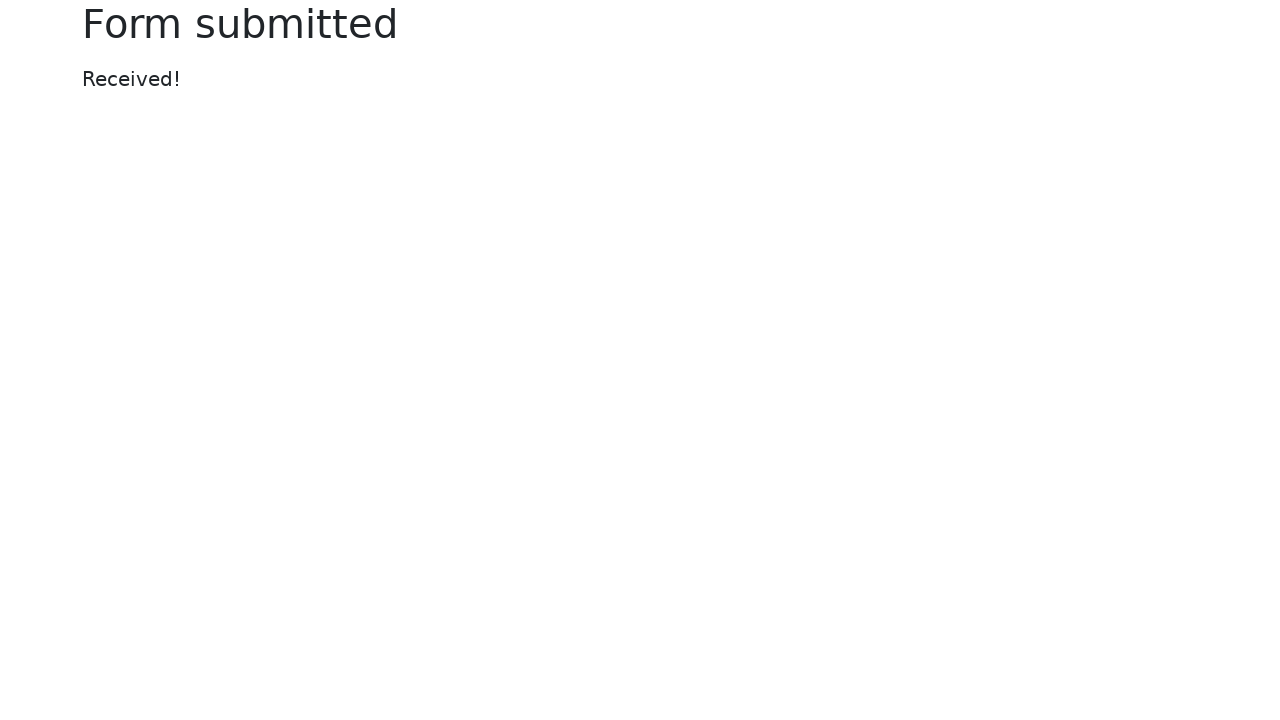